Tests searching for a book by its name and verifies the search results URL

Starting URL: https://www.sharelane.com/cgi-bin/main.py

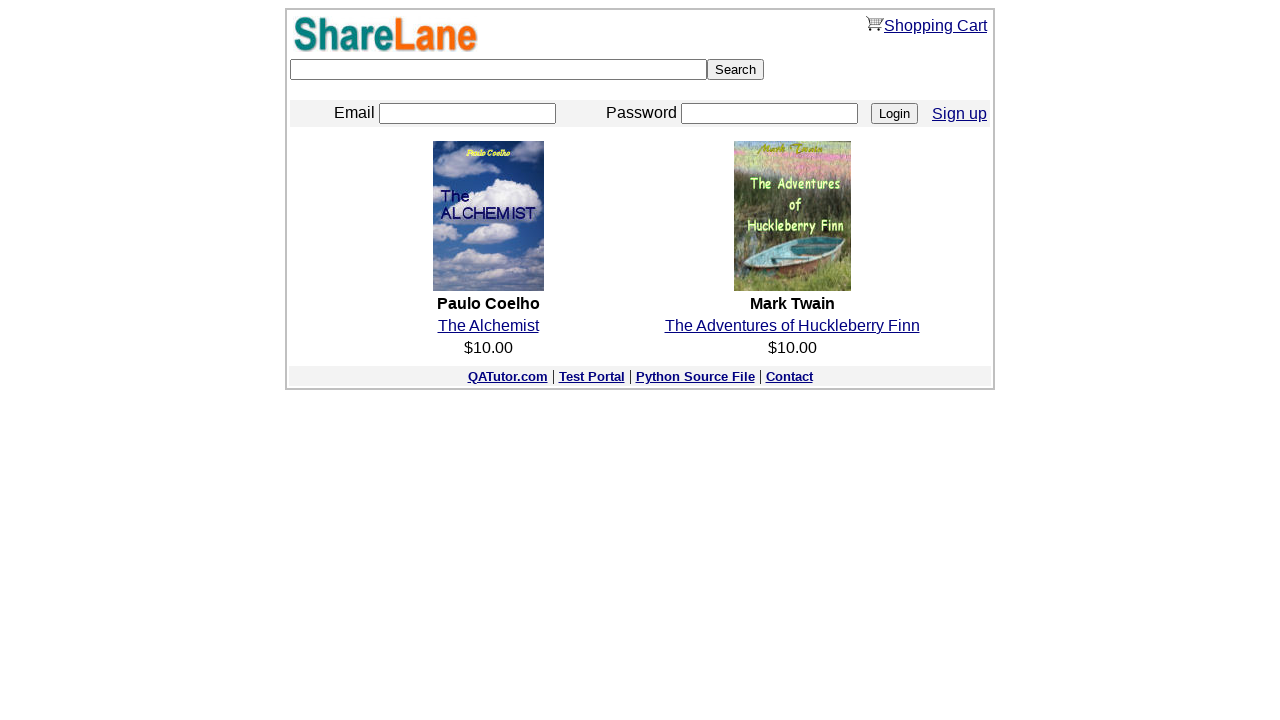

Filled search field with 'The Analects of Confucius' on input[name='keyword']
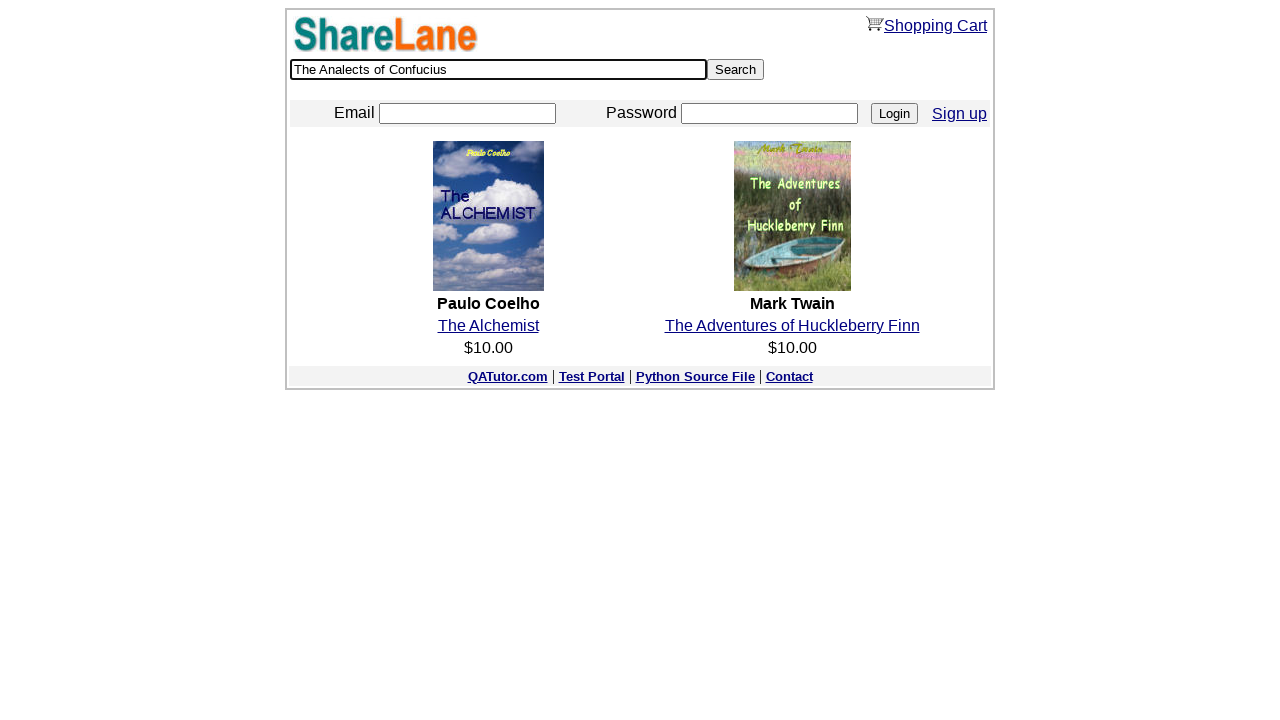

Clicked search button at (736, 70) on input[value='Search']
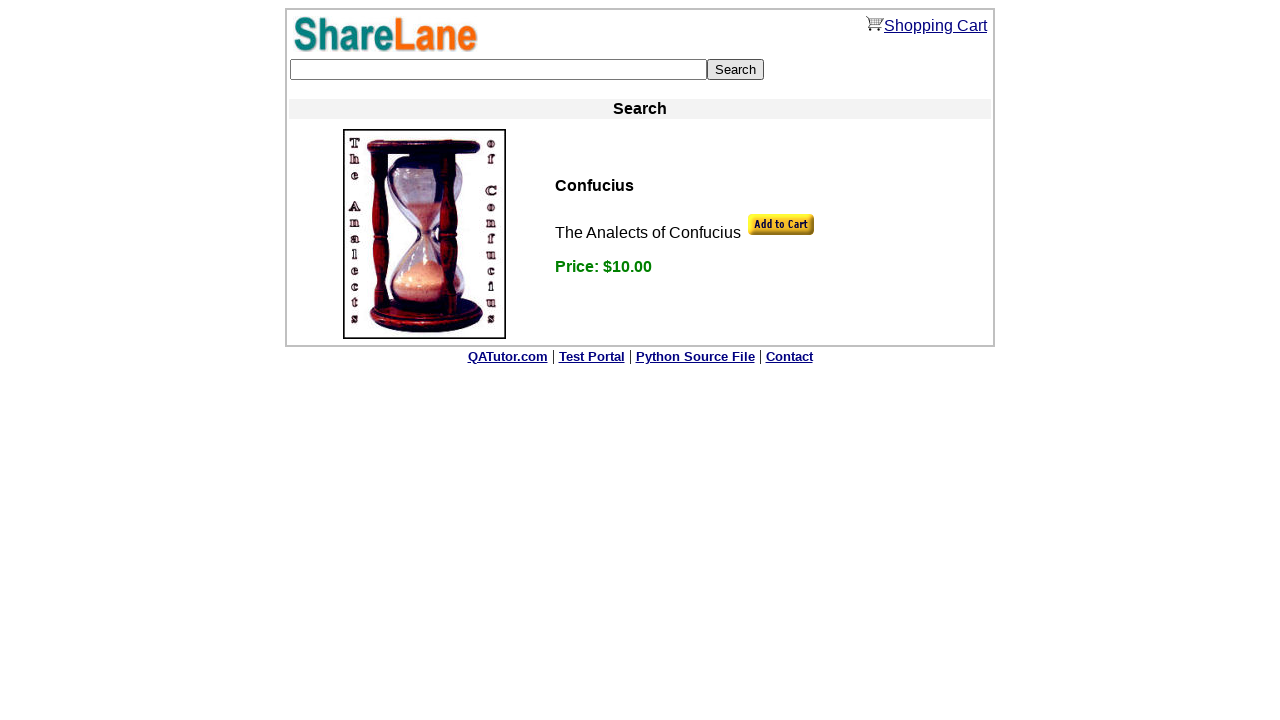

Search results page loaded with correct URL containing 'The Analects of Confucius'
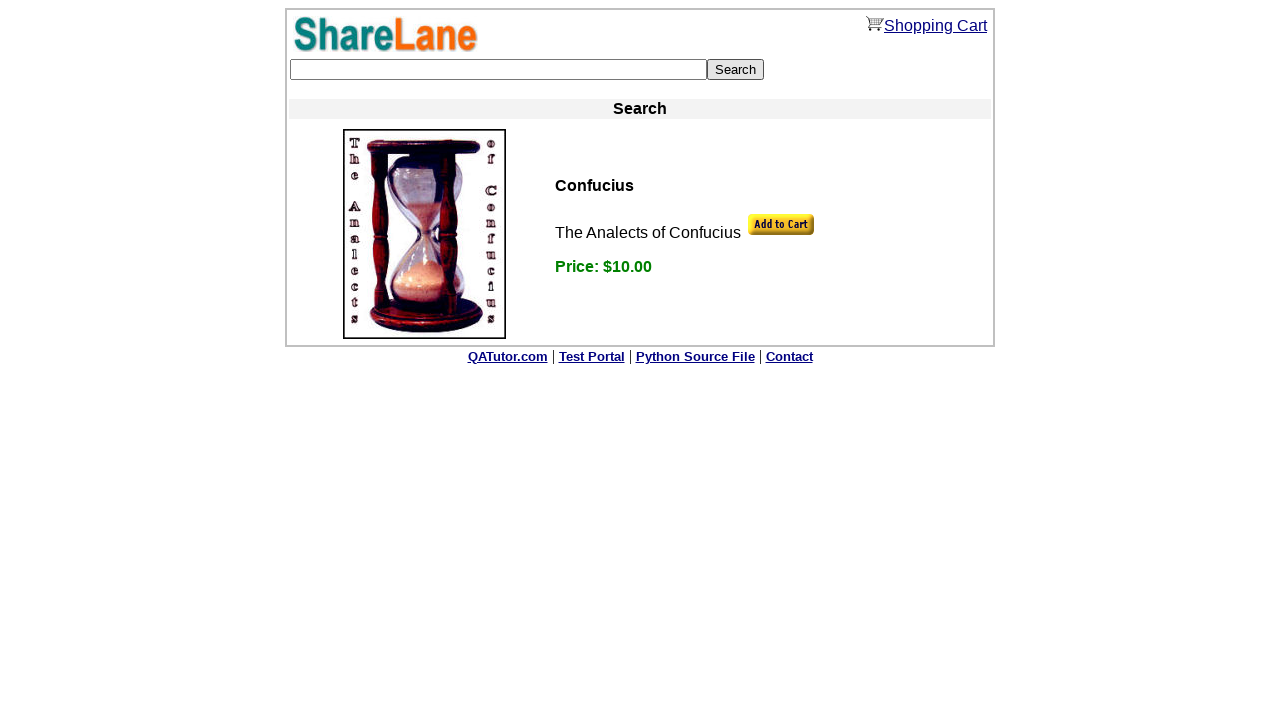

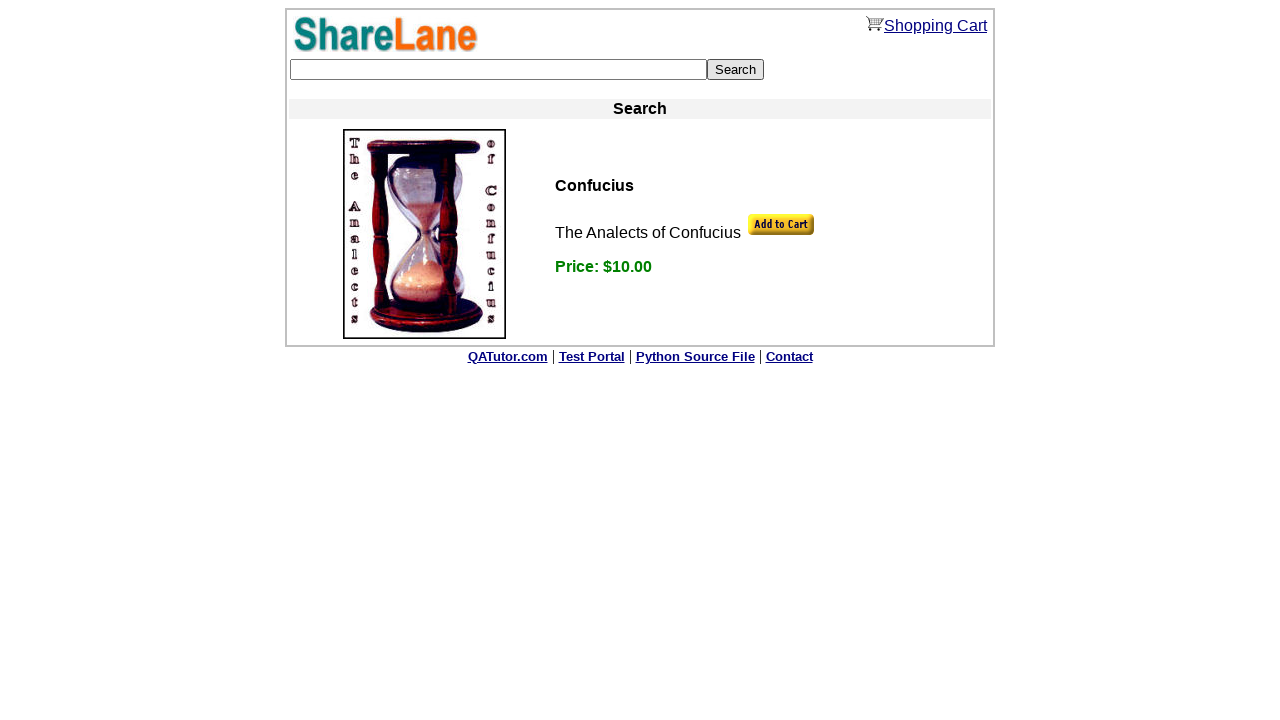